Tests resize functionality by dragging the resize handle of a resizable element on jQueryUI demo page

Starting URL: https://jqueryui.com/resizable/

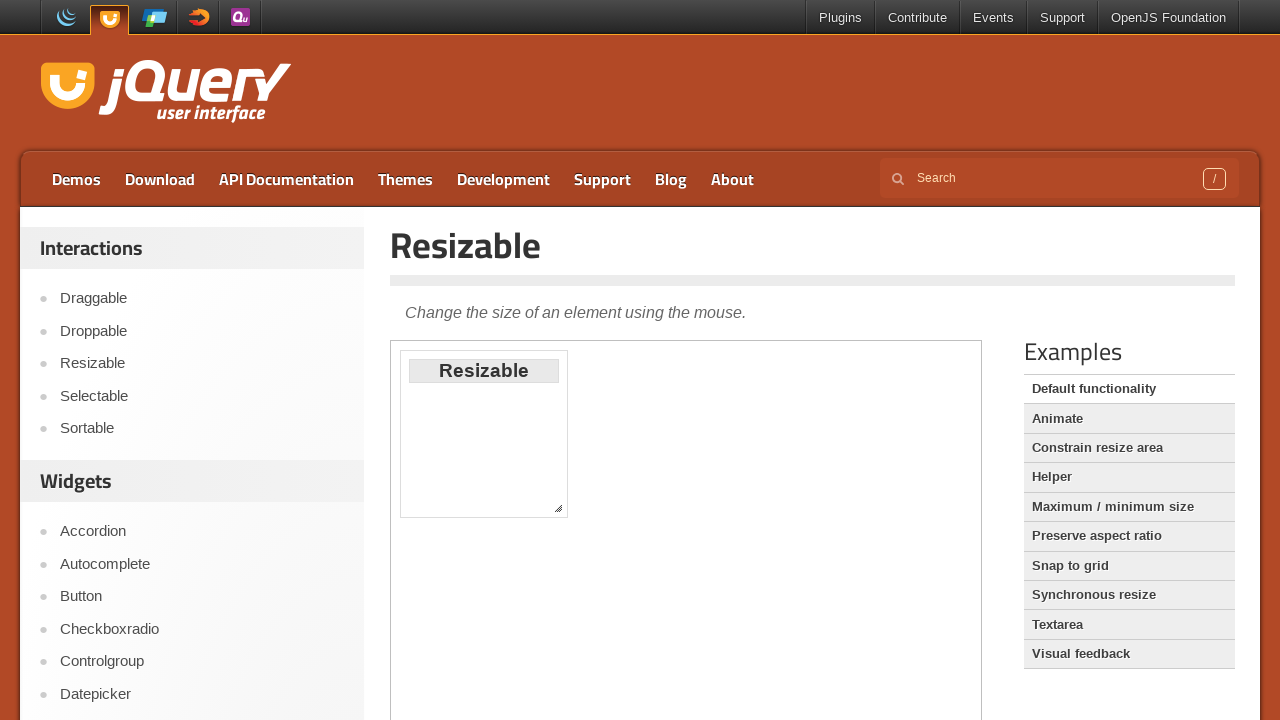

Located demo iframe
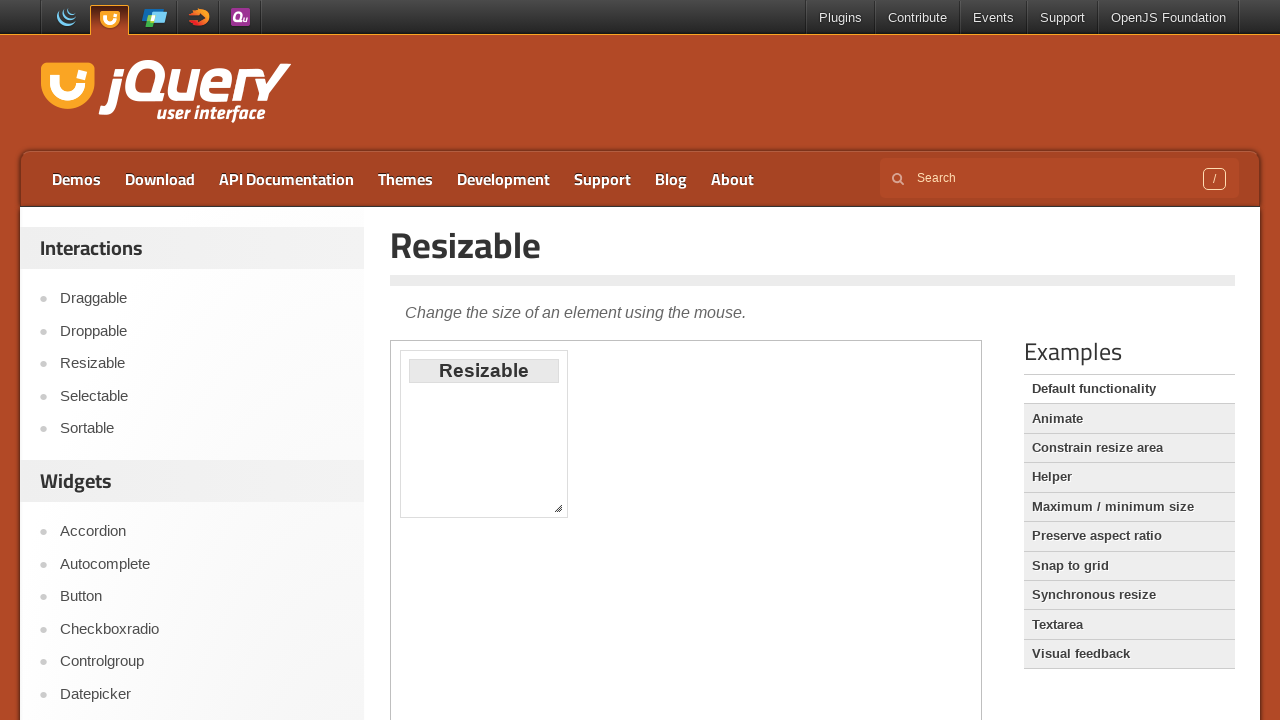

Located resize handle on resizable element
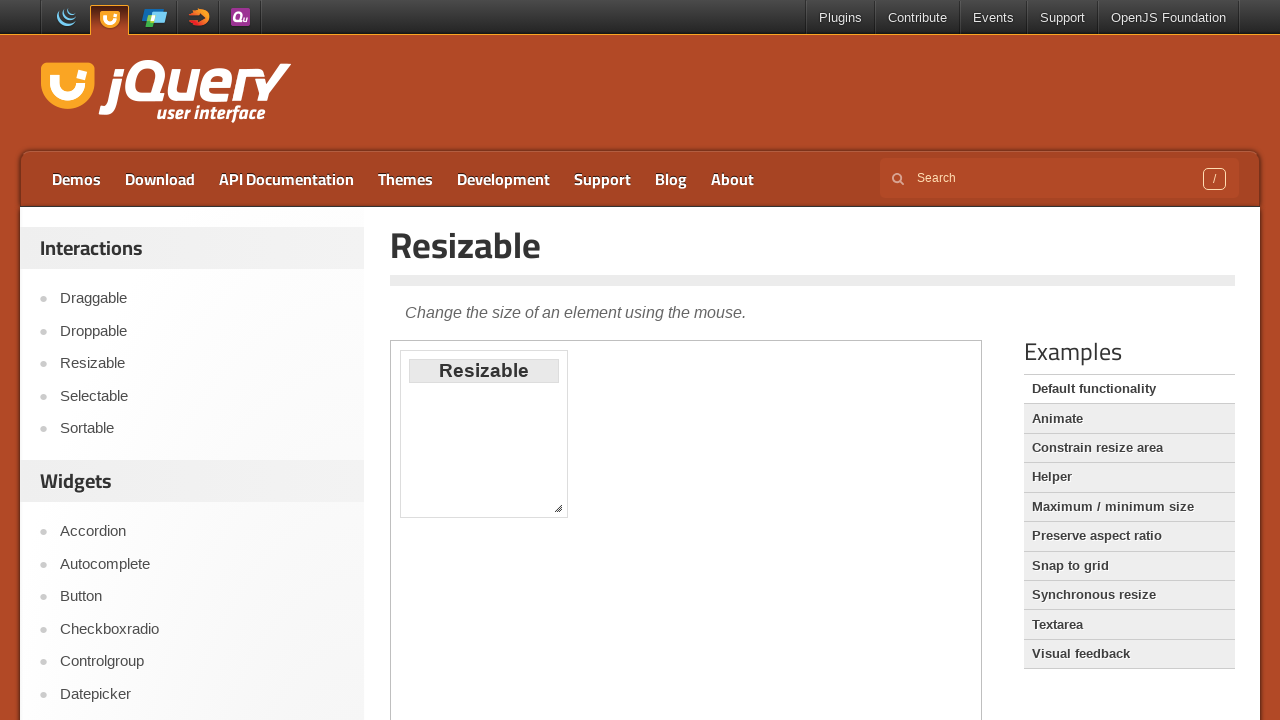

Retrieved resize handle bounding box
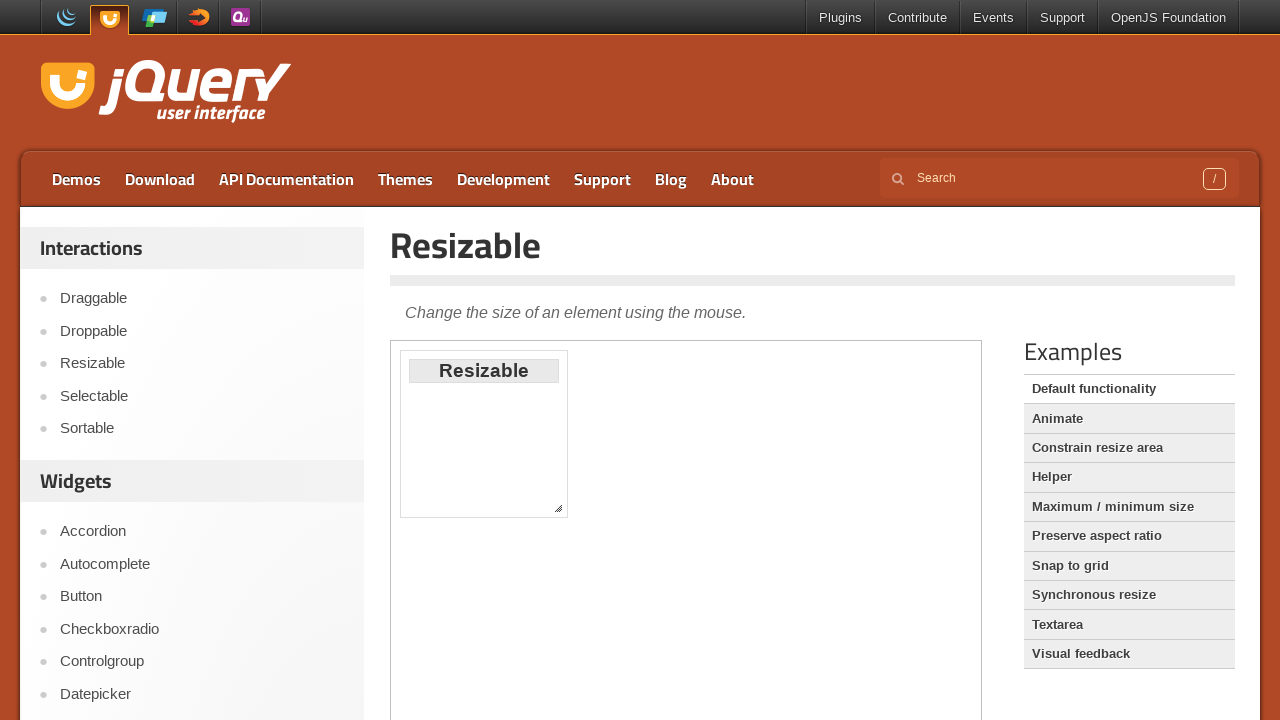

Moved mouse to center of resize handle at (558, 508)
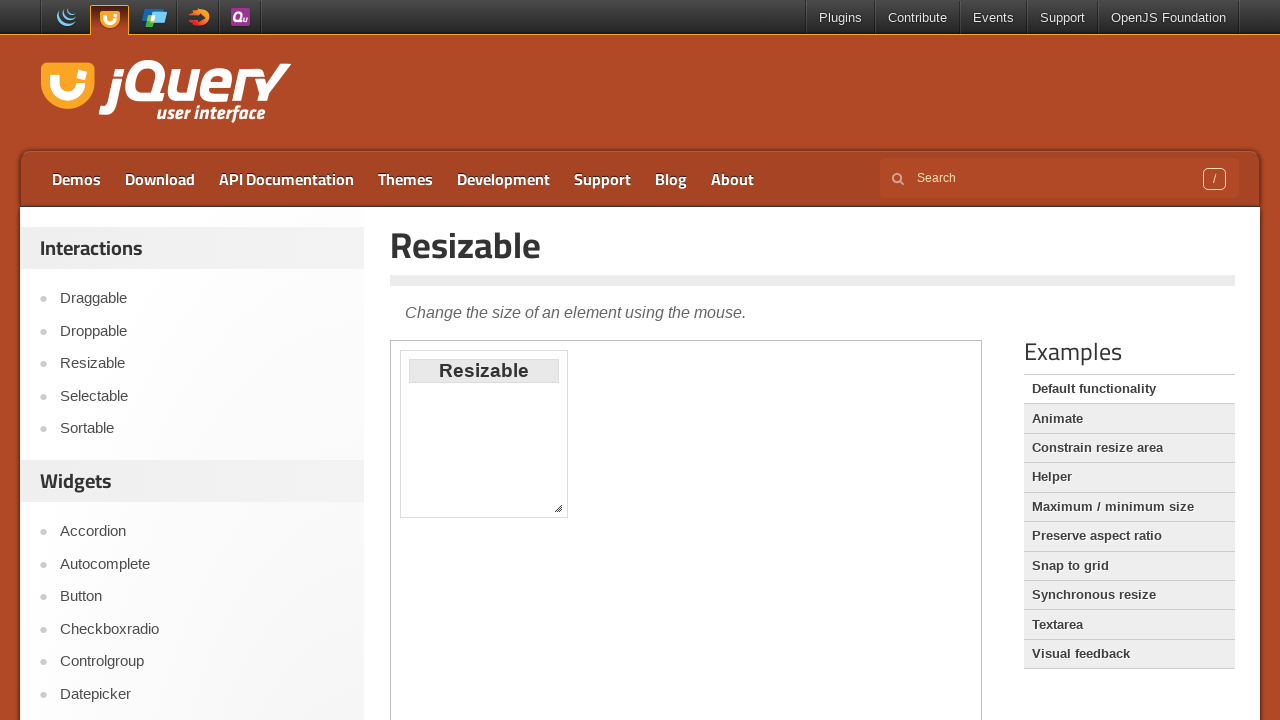

Pressed mouse button down on resize handle at (558, 508)
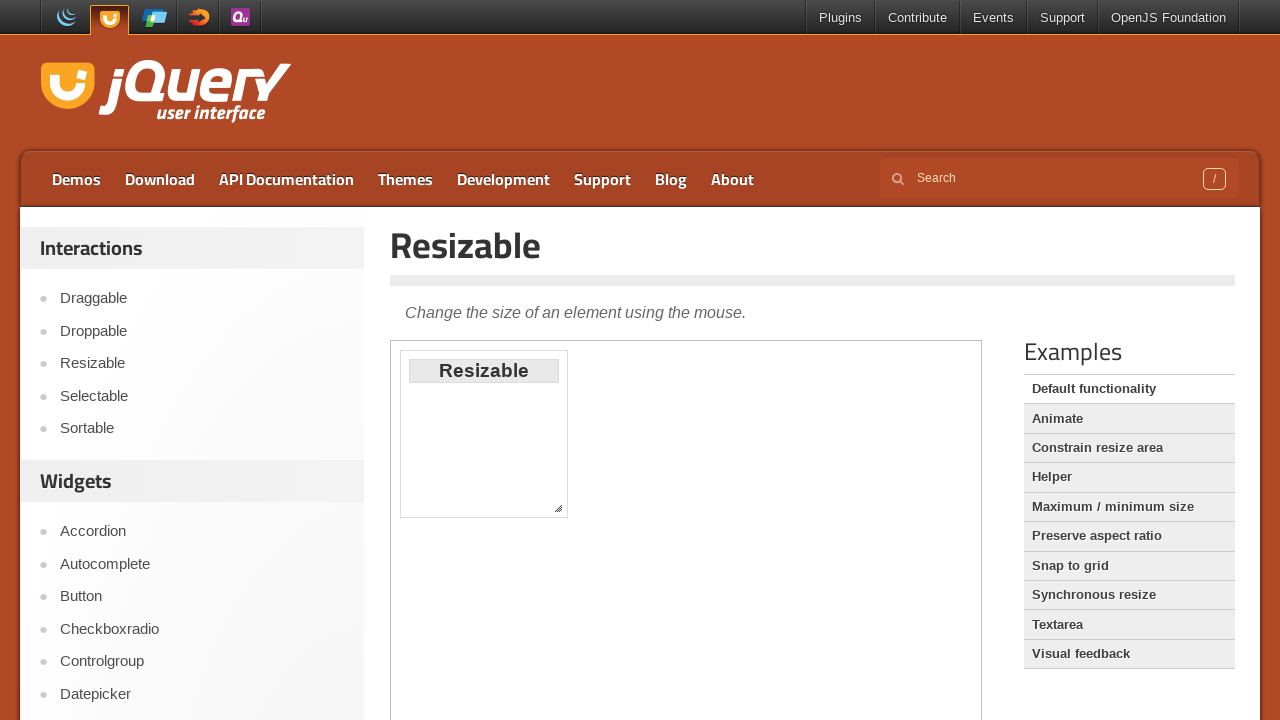

Dragged resize handle 200px right and 50px down at (750, 550)
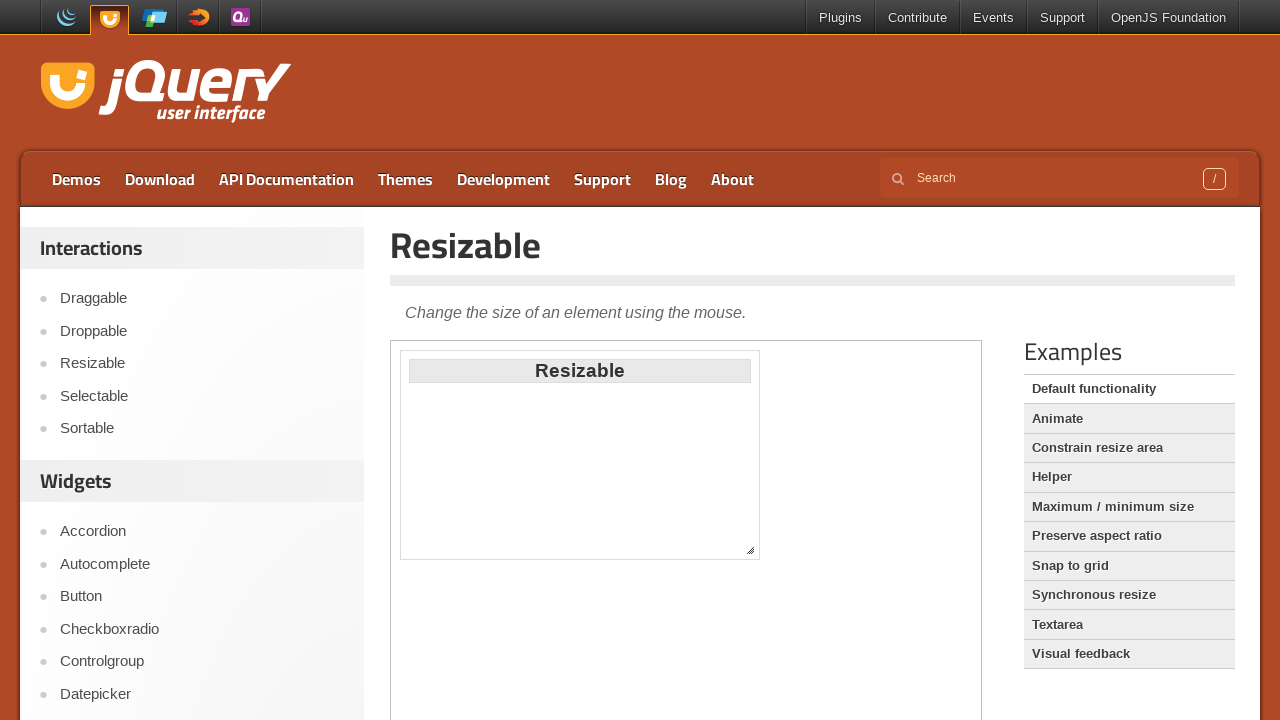

Released mouse button to complete resize at (750, 550)
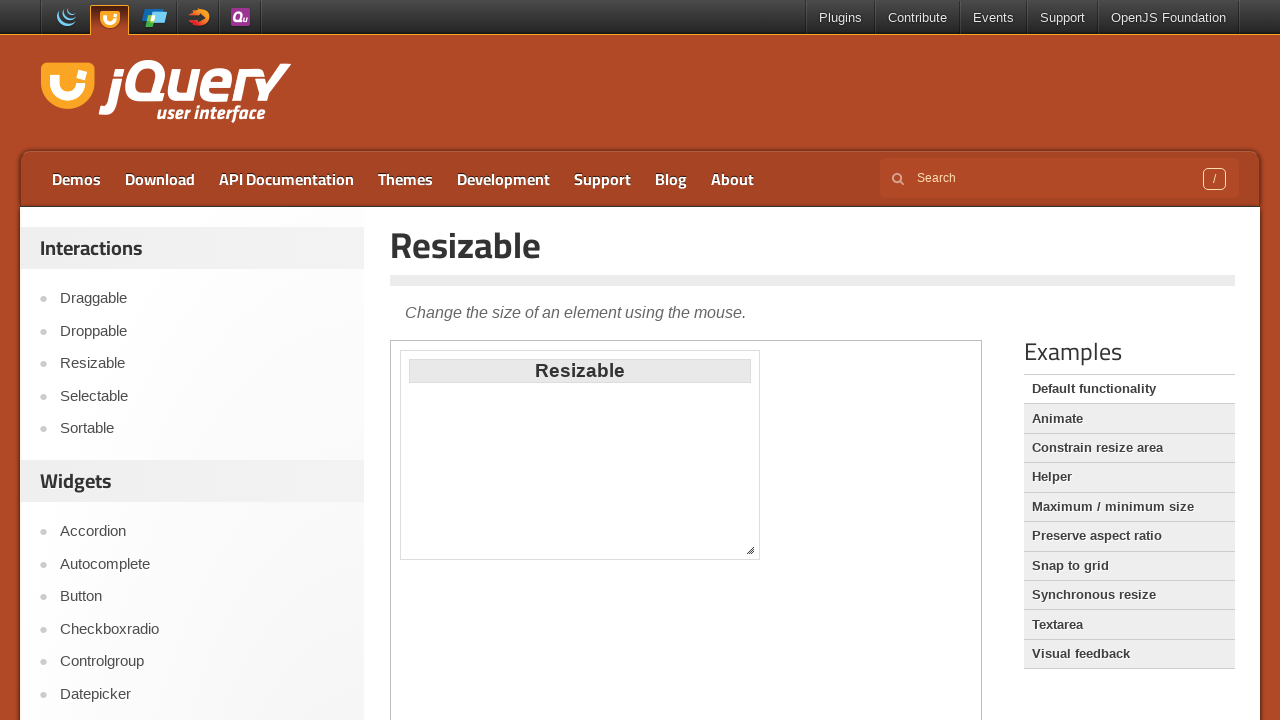

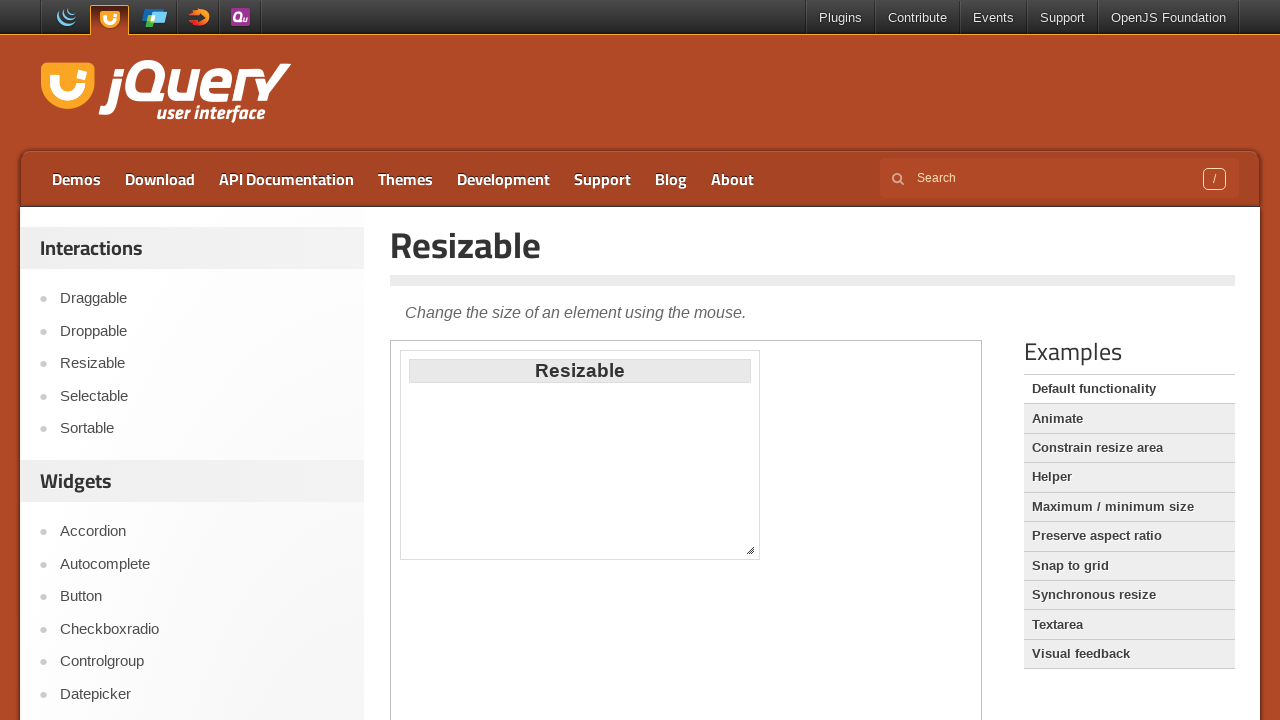